Tests the FAQ accordion functionality by clicking each question and verifying the answer becomes visible

Starting URL: https://qa-scooter.praktikum-services.ru/

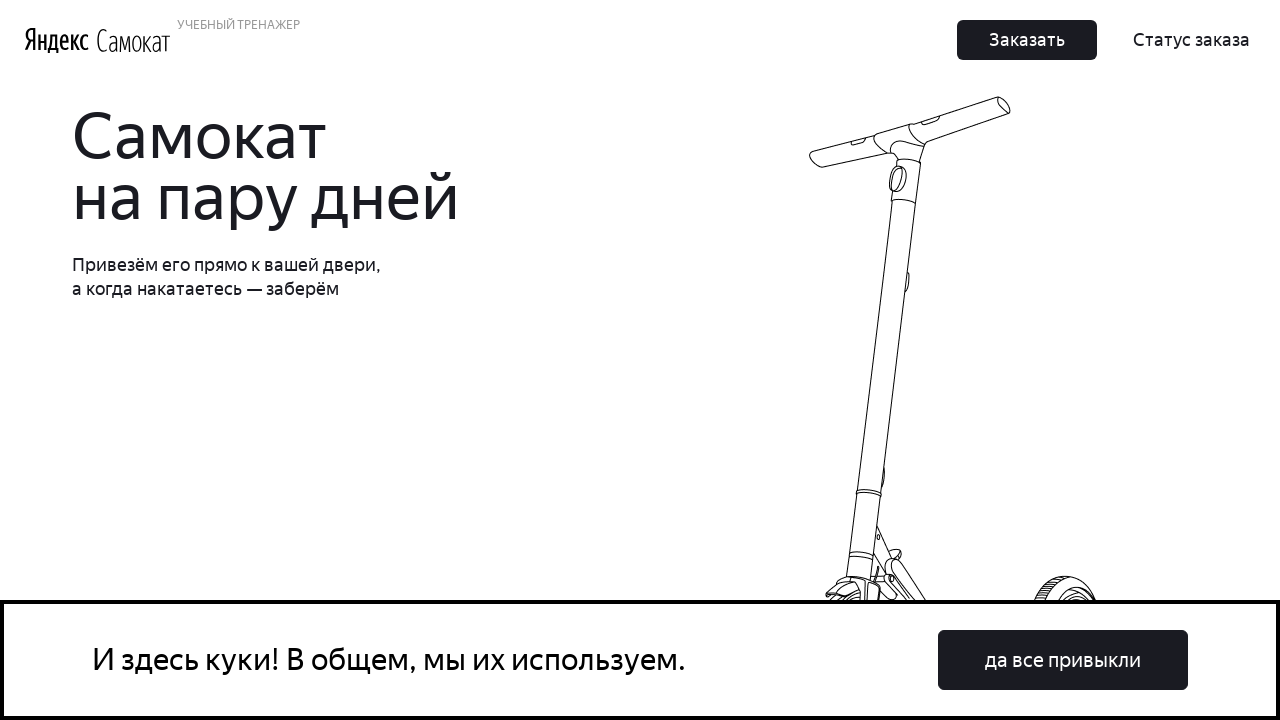

Retrieved all FAQ question elements from the accordion
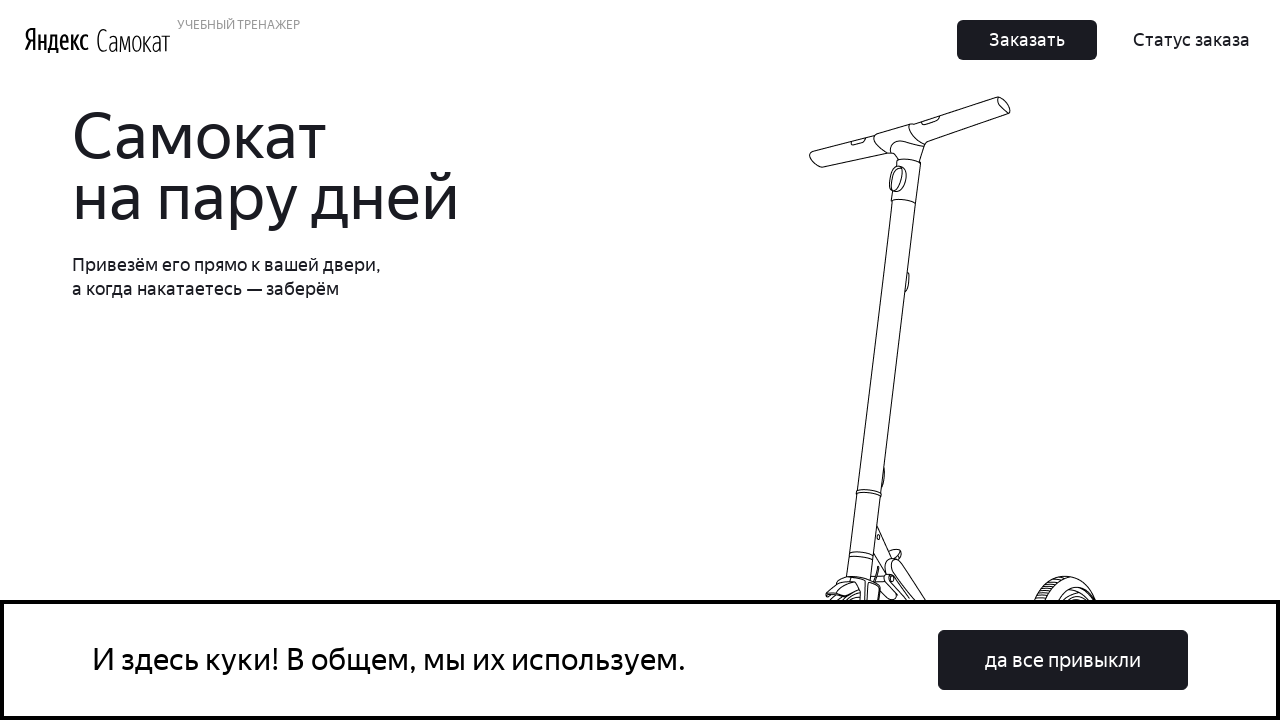

Scrolled FAQ question 1 into view
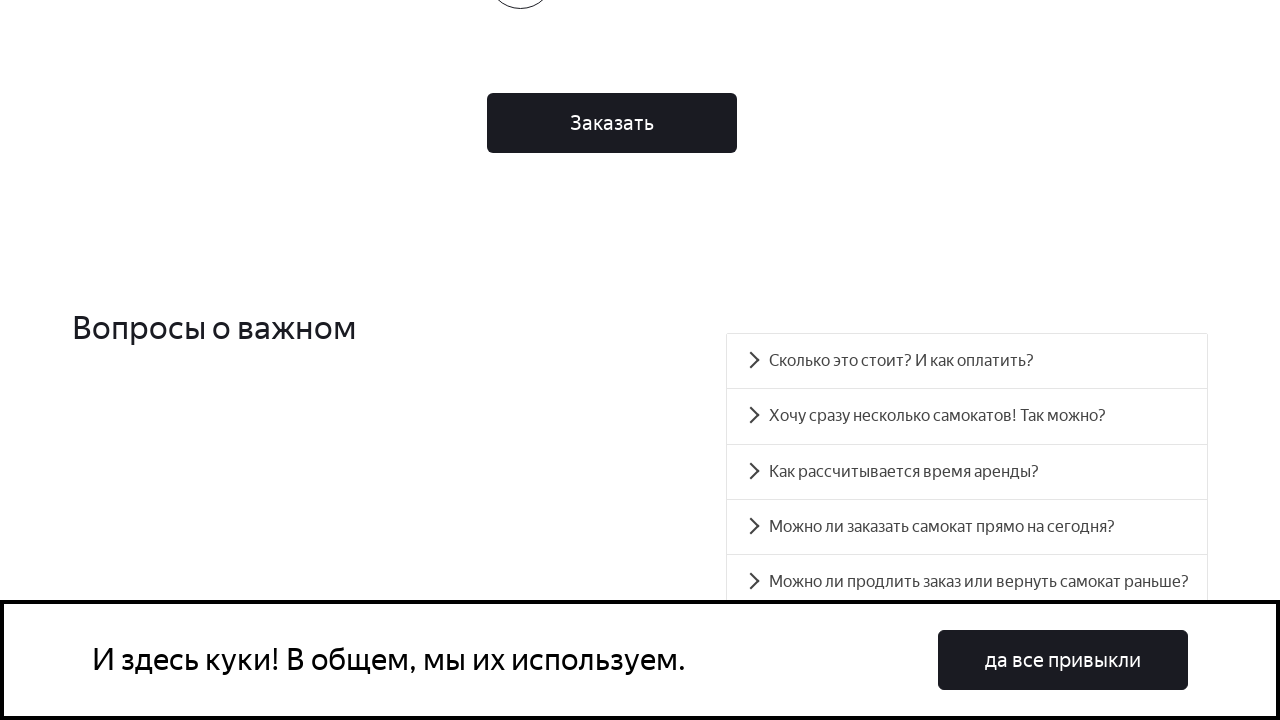

Clicked FAQ question 1 to expand accordion item at (967, 361) on div.accordion__heading >> nth=0
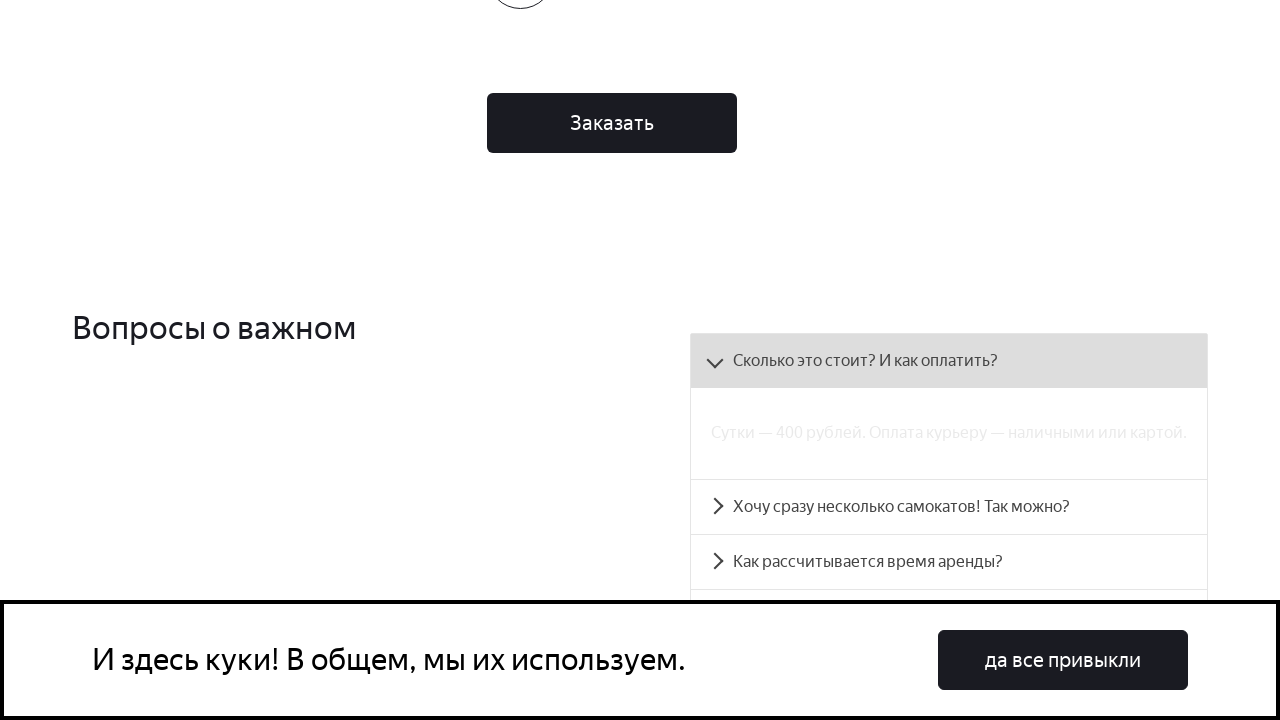

FAQ answer panel 1 became visible
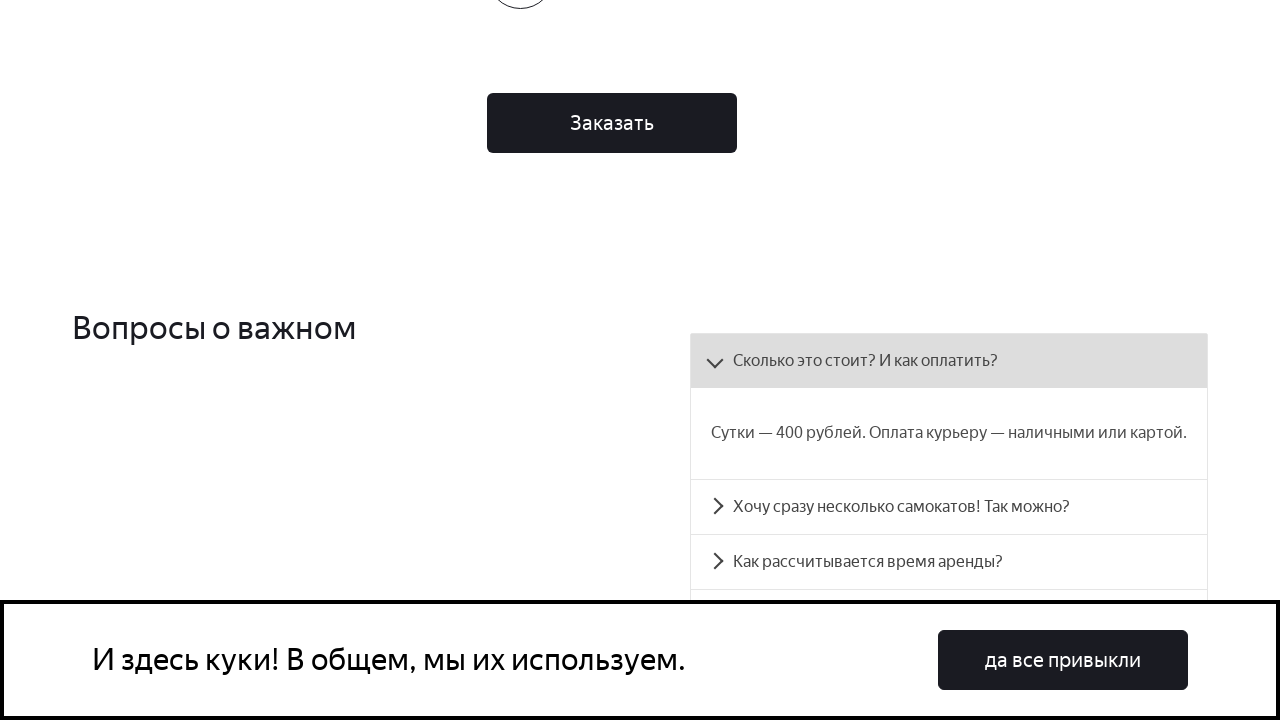

Scrolled FAQ question 2 into view
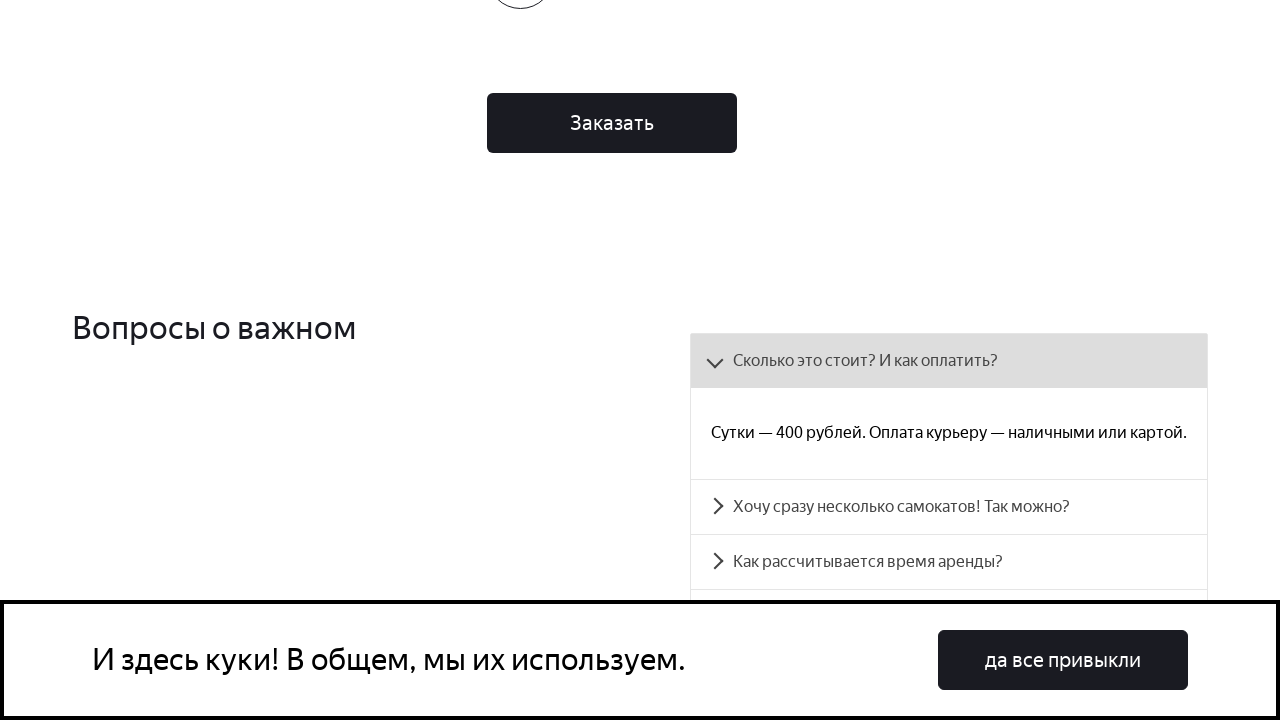

Clicked FAQ question 2 to expand accordion item at (949, 507) on div.accordion__heading >> nth=1
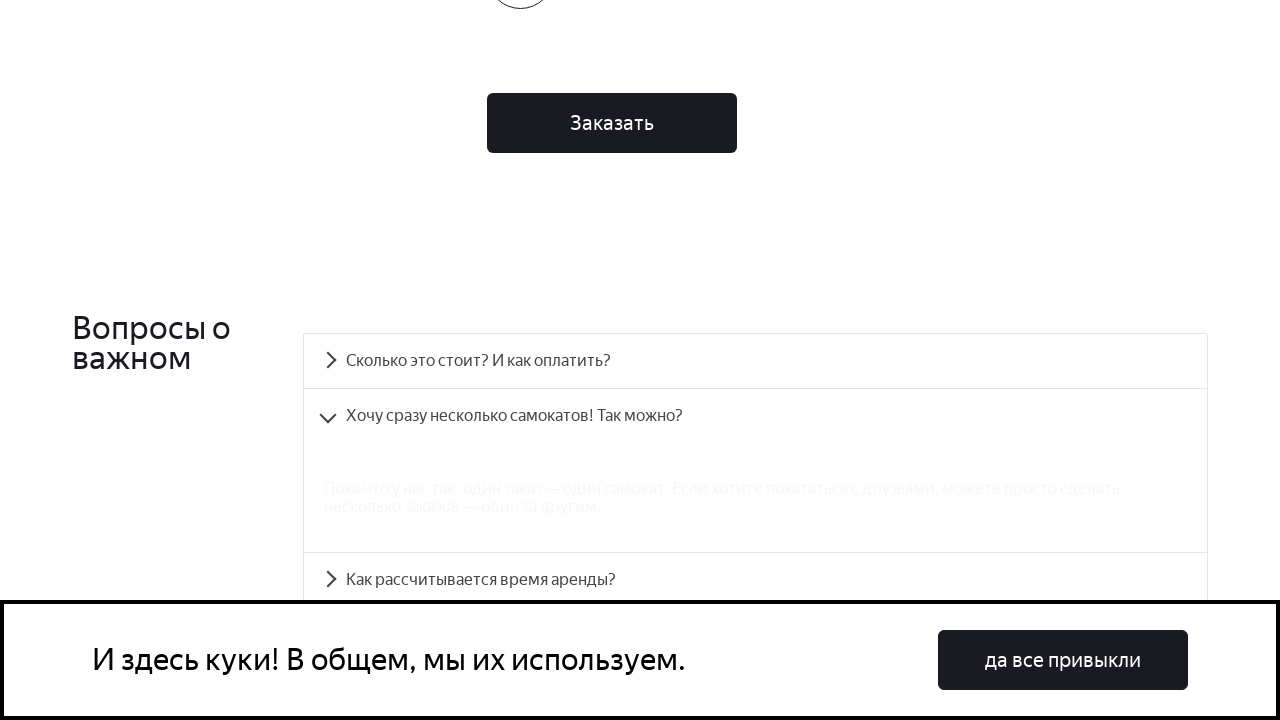

FAQ answer panel 2 became visible
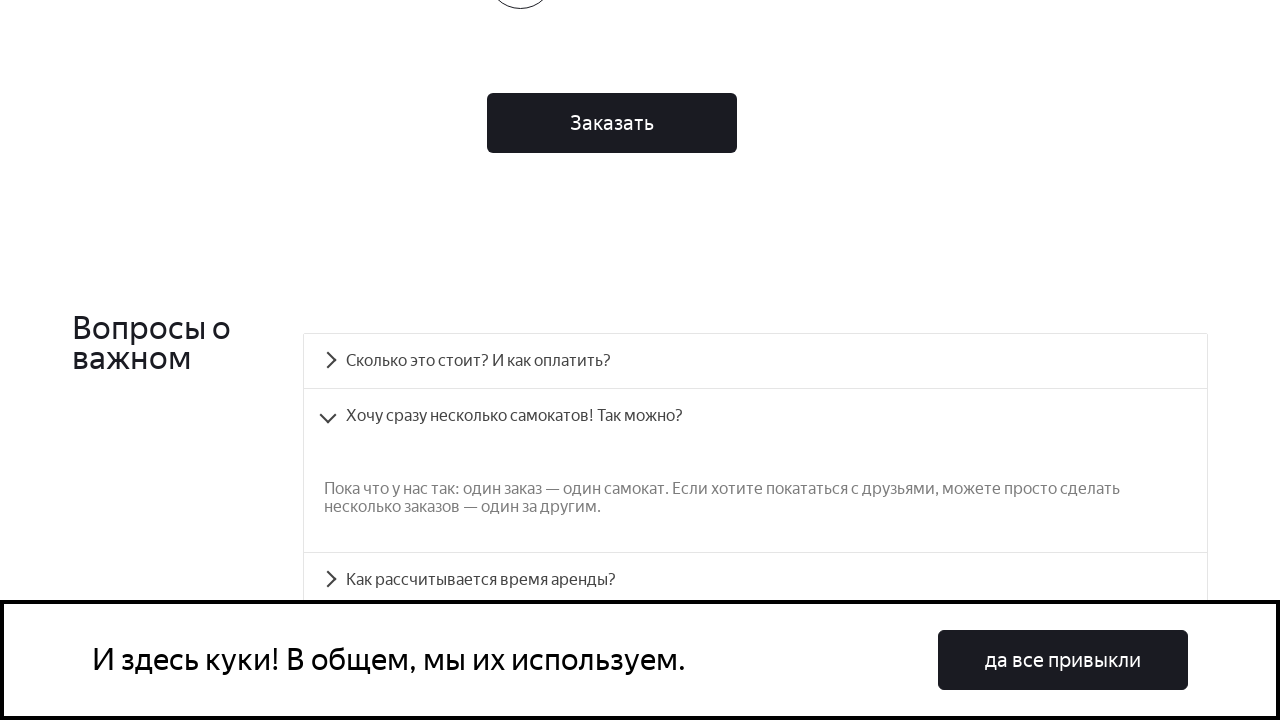

Scrolled FAQ question 3 into view
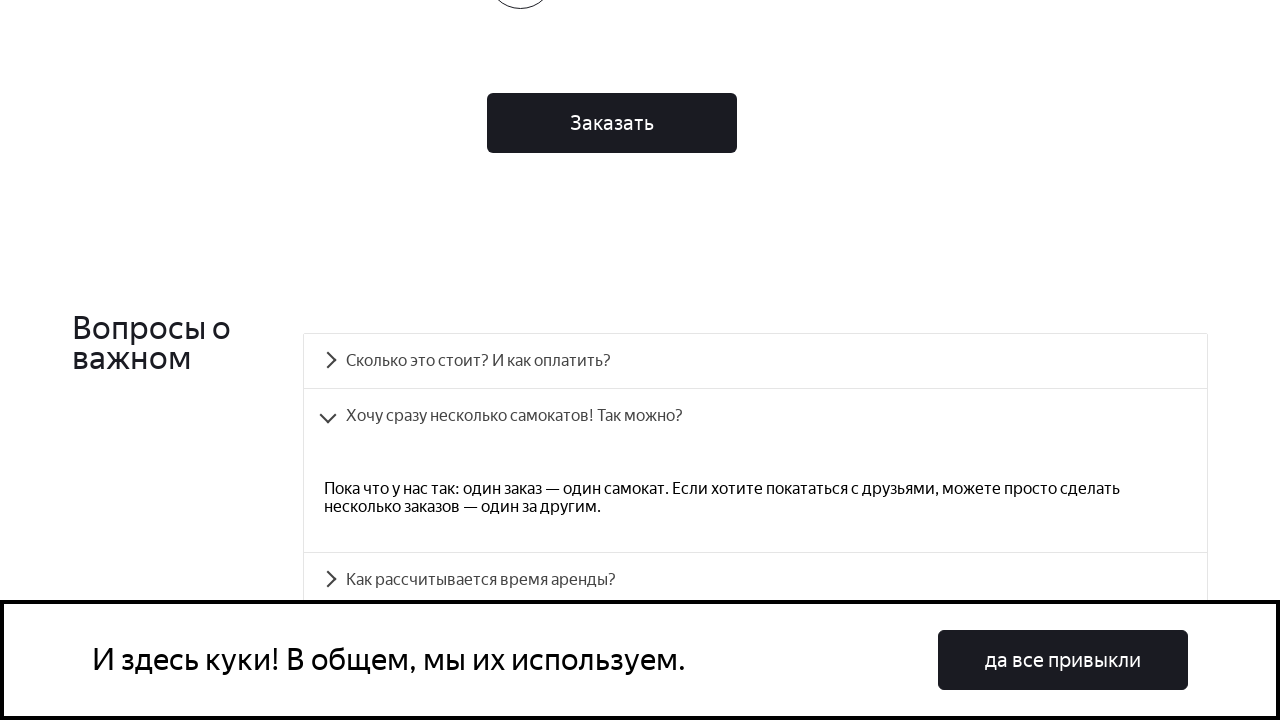

Clicked FAQ question 3 to expand accordion item at (755, 580) on div.accordion__heading >> nth=2
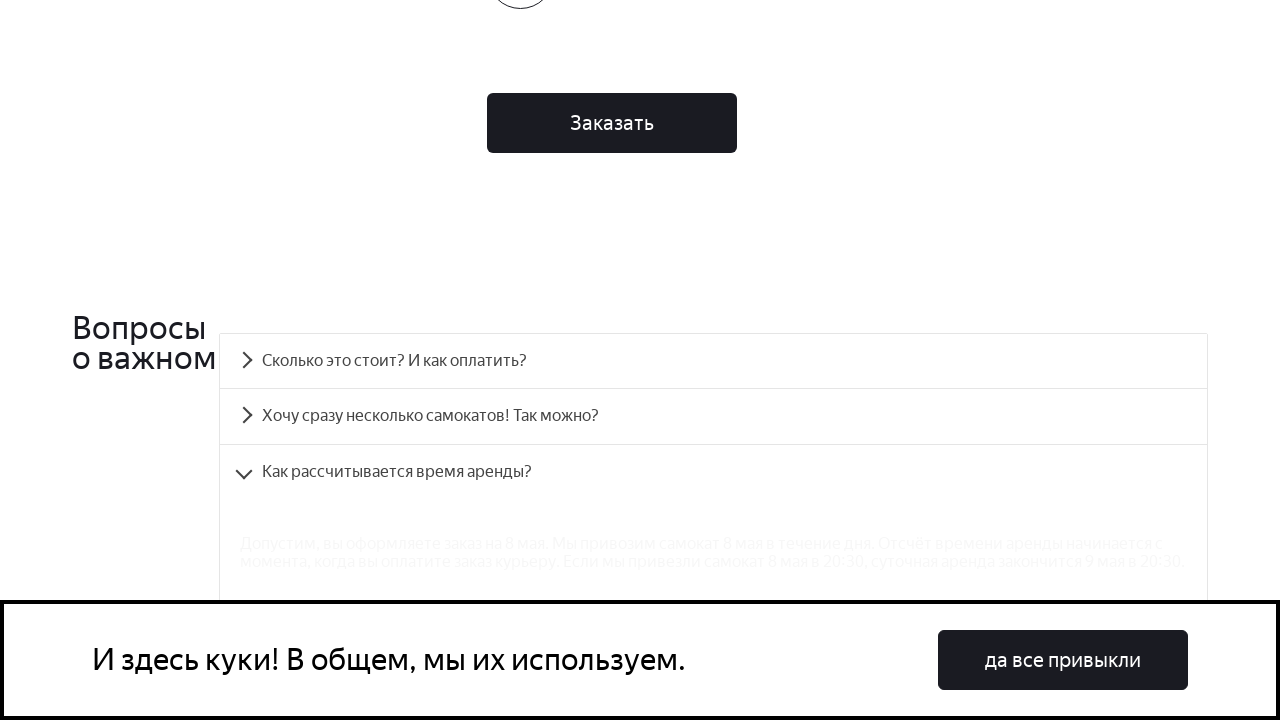

FAQ answer panel 3 became visible
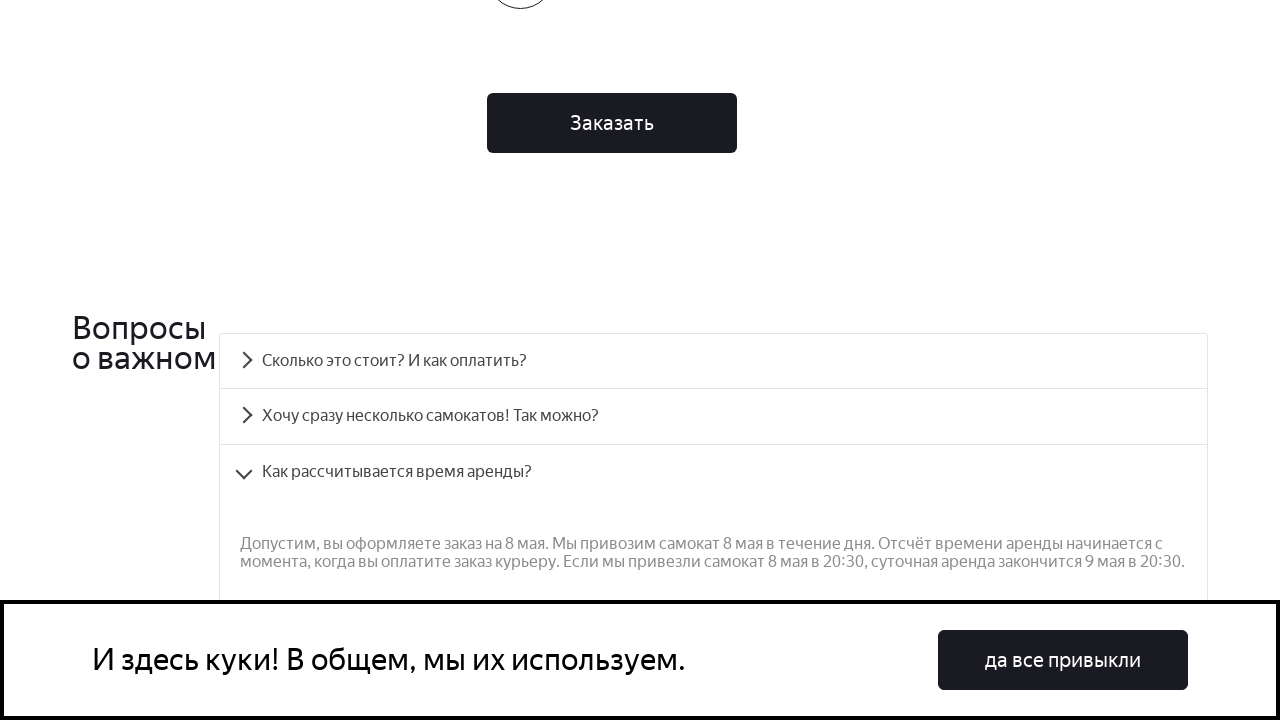

Scrolled FAQ question 4 into view
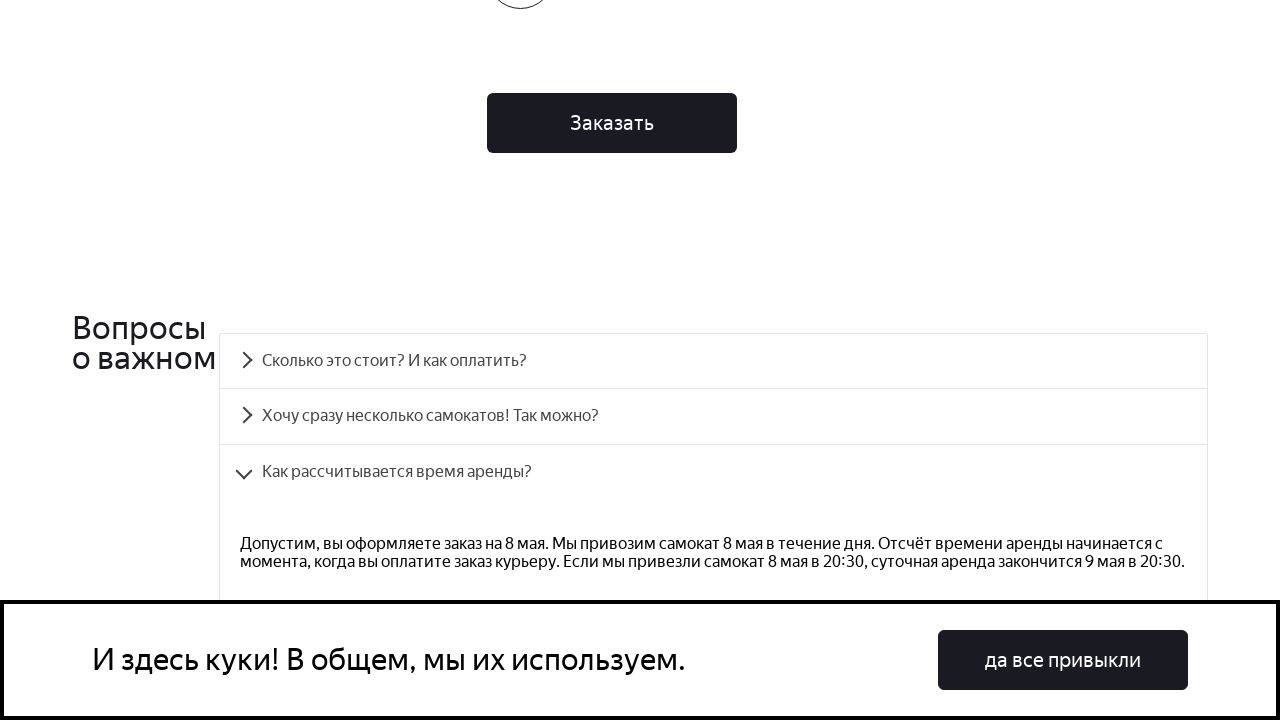

Clicked FAQ question 4 to expand accordion item at (714, 361) on div.accordion__heading >> nth=3
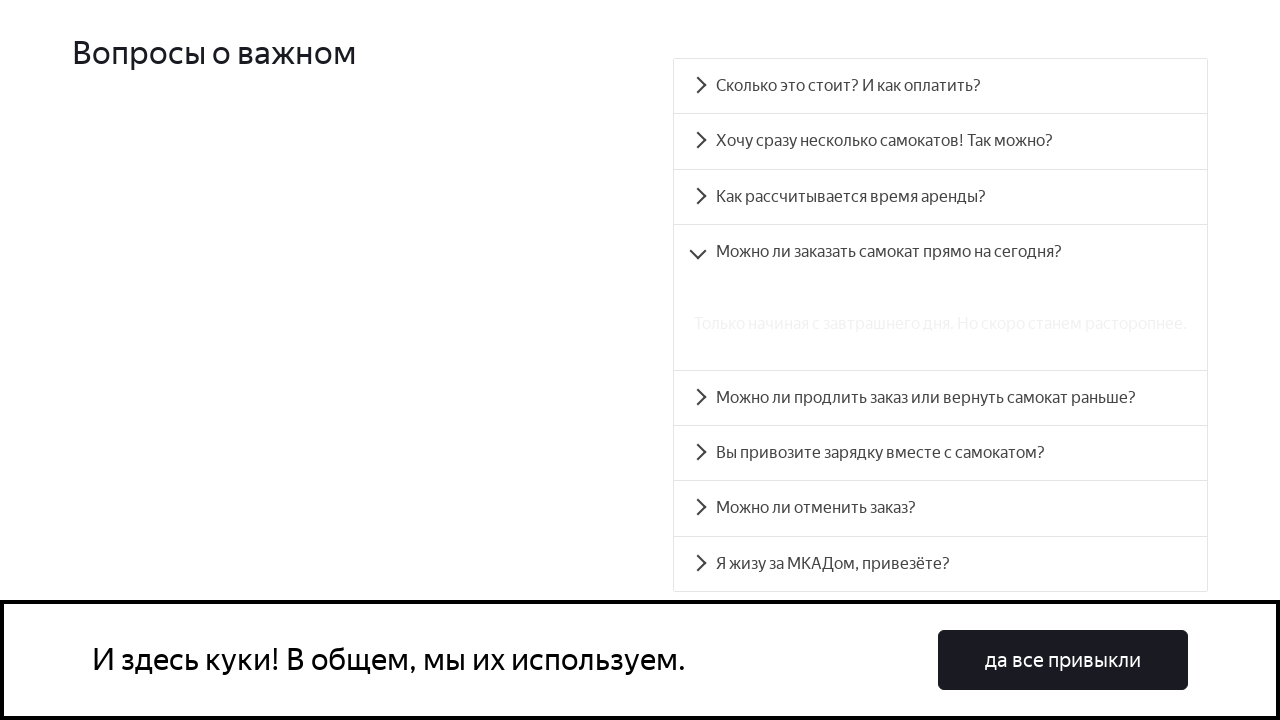

FAQ answer panel 4 became visible
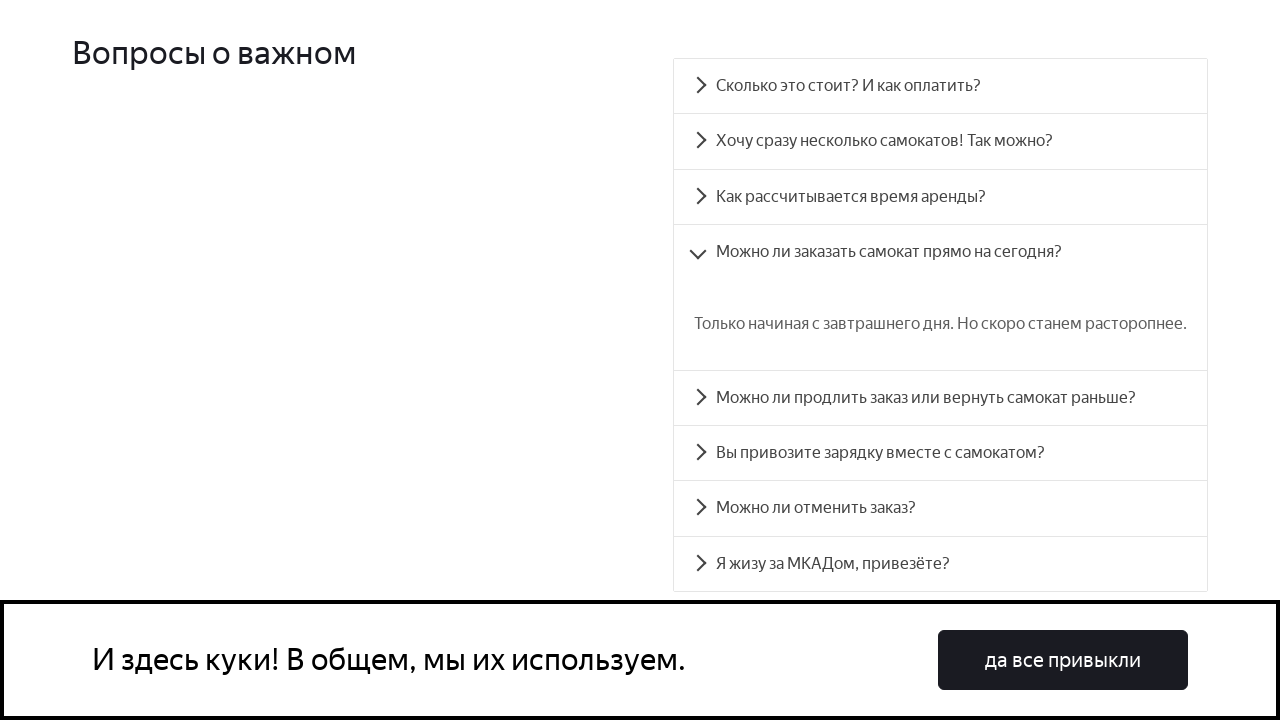

Scrolled FAQ question 5 into view
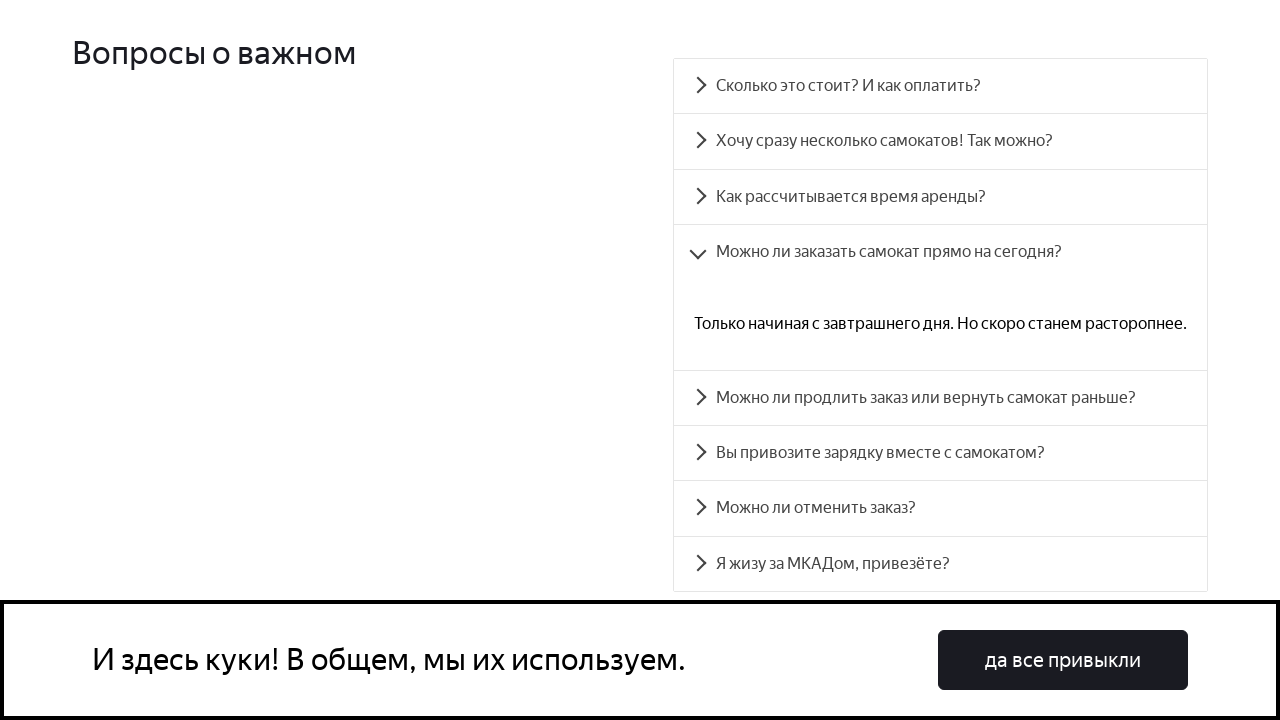

Clicked FAQ question 5 to expand accordion item at (940, 398) on div.accordion__heading >> nth=4
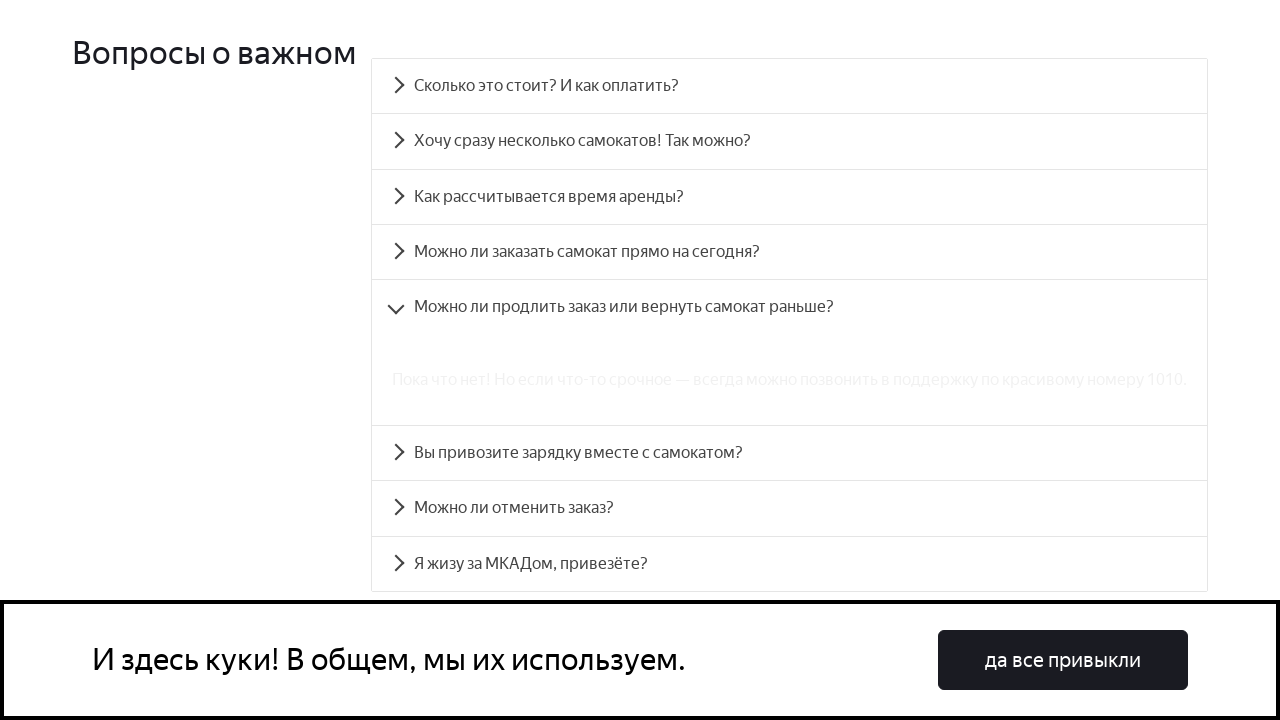

FAQ answer panel 5 became visible
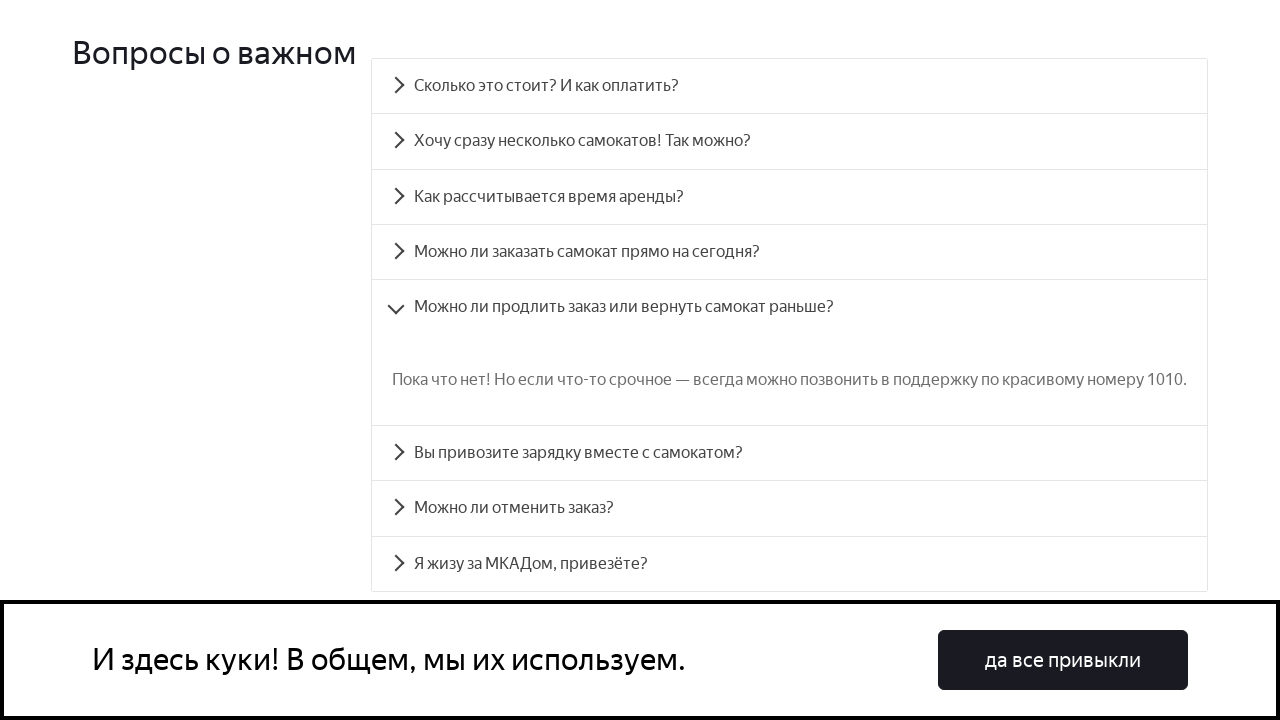

Scrolled FAQ question 6 into view
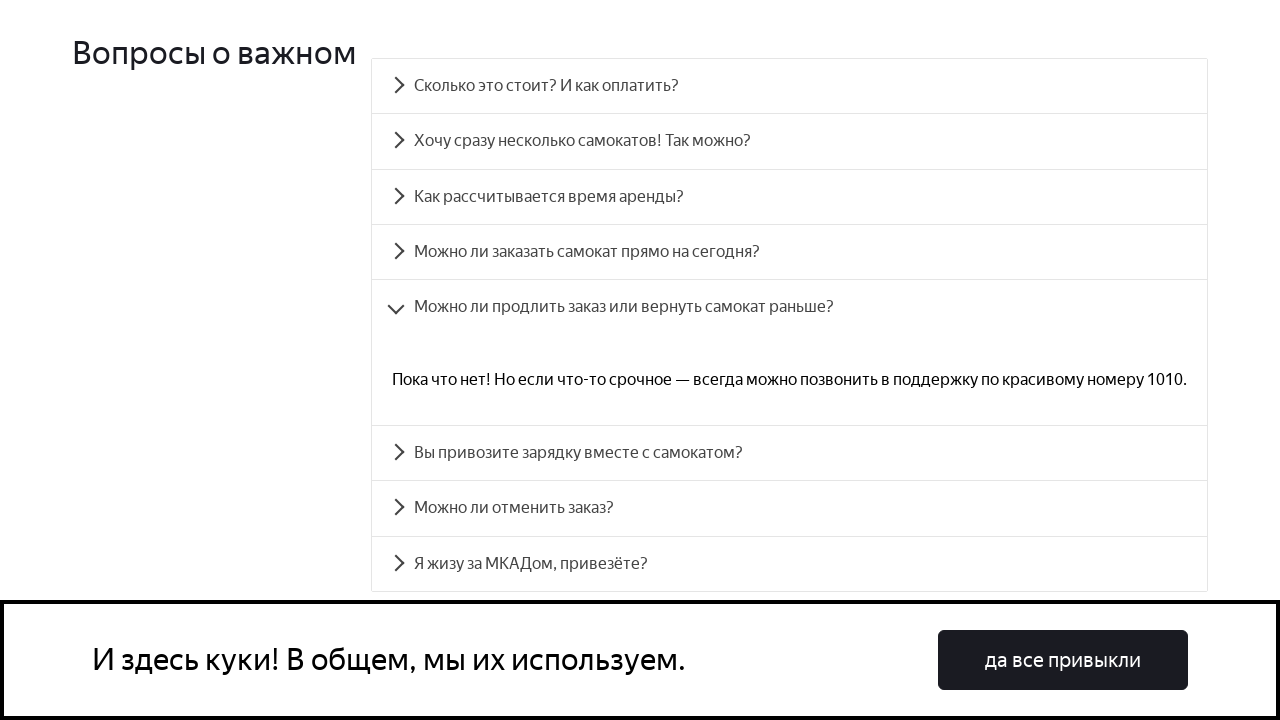

Clicked FAQ question 6 to expand accordion item at (790, 453) on div.accordion__heading >> nth=5
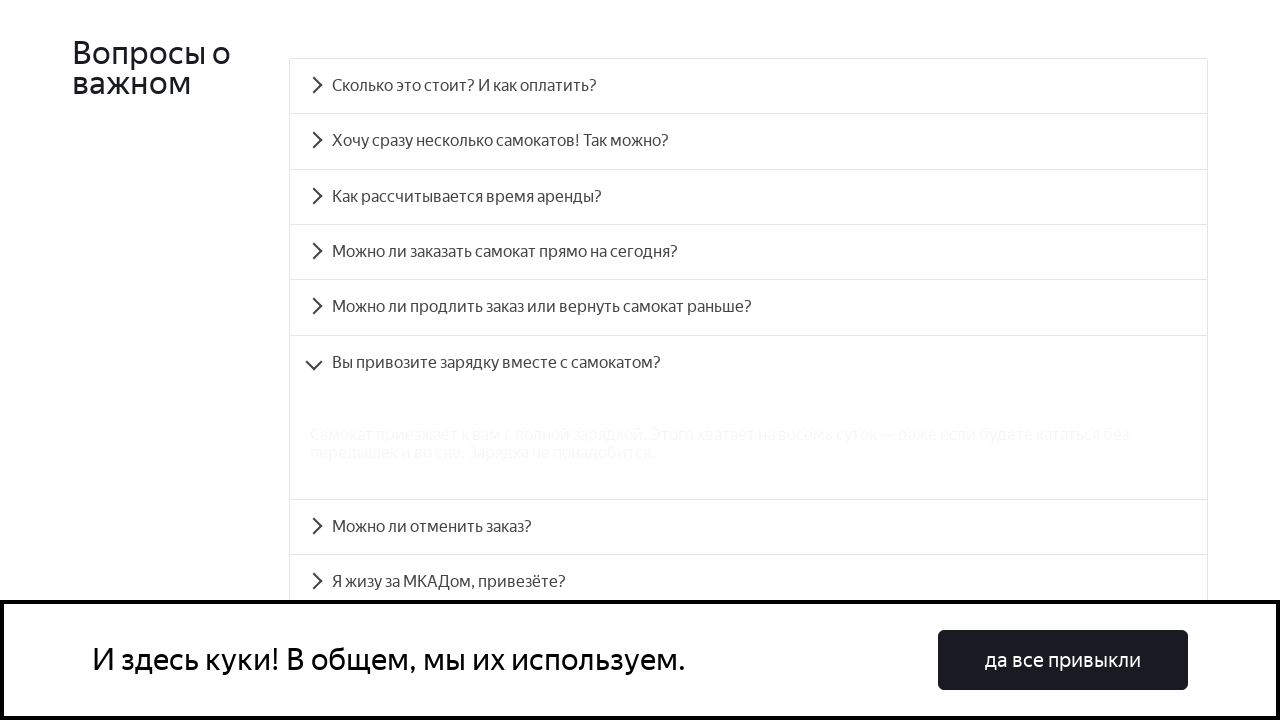

FAQ answer panel 6 became visible
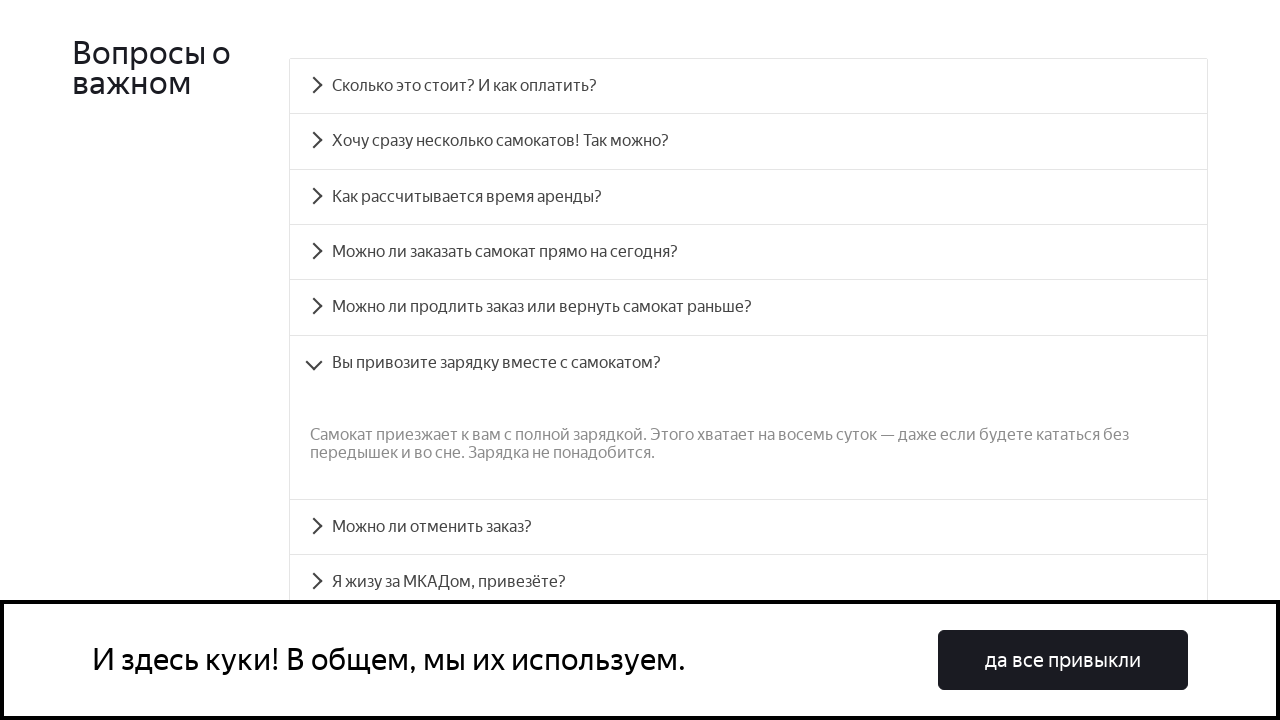

Scrolled FAQ question 7 into view
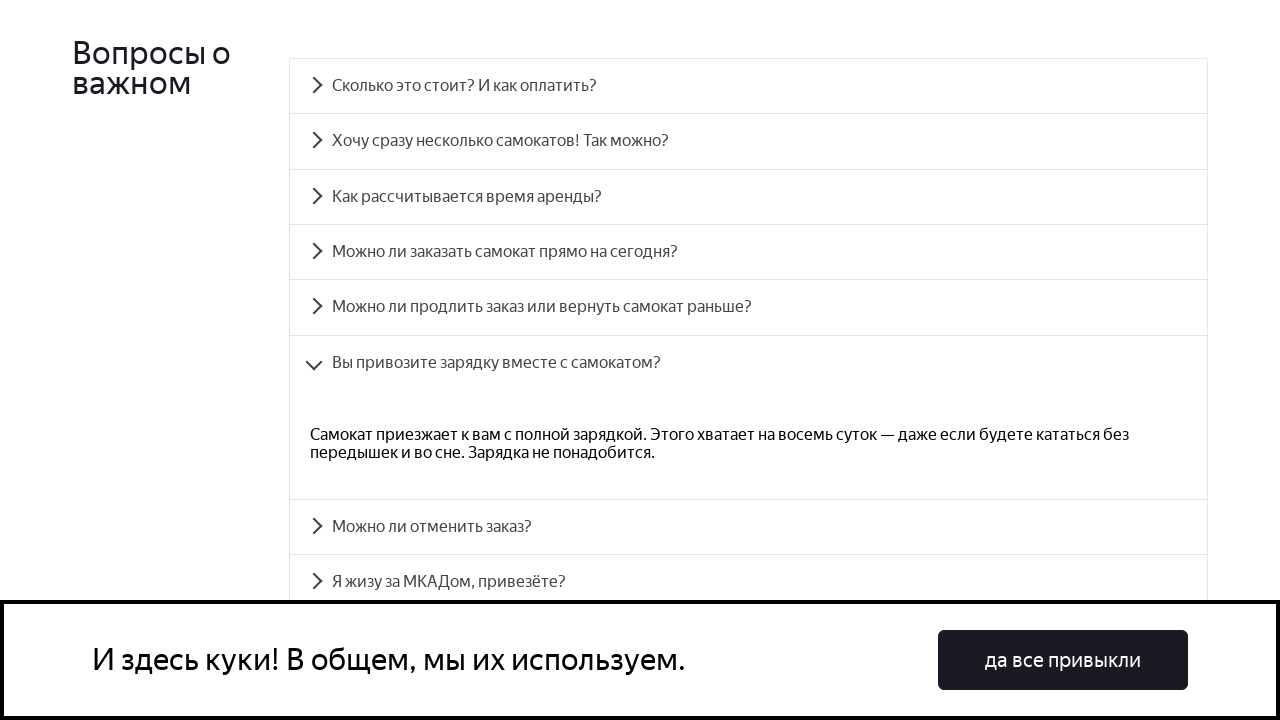

Clicked FAQ question 7 to expand accordion item at (748, 527) on div.accordion__heading >> nth=6
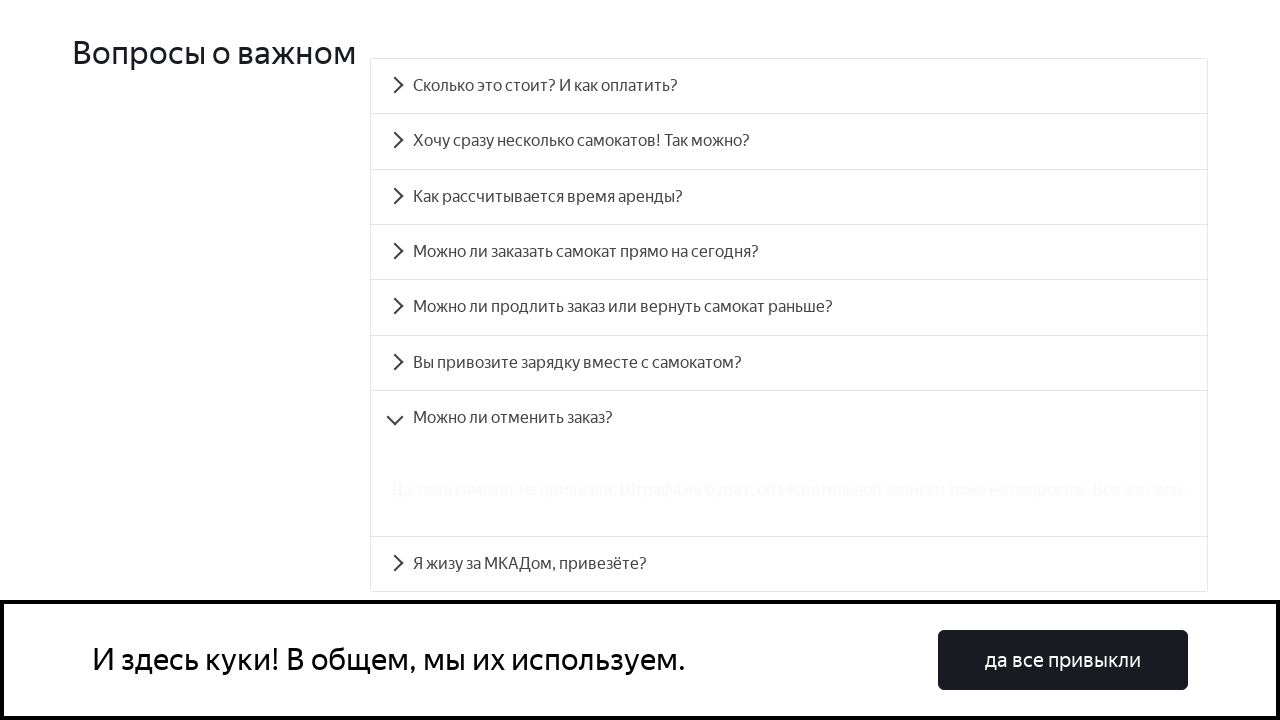

FAQ answer panel 7 became visible
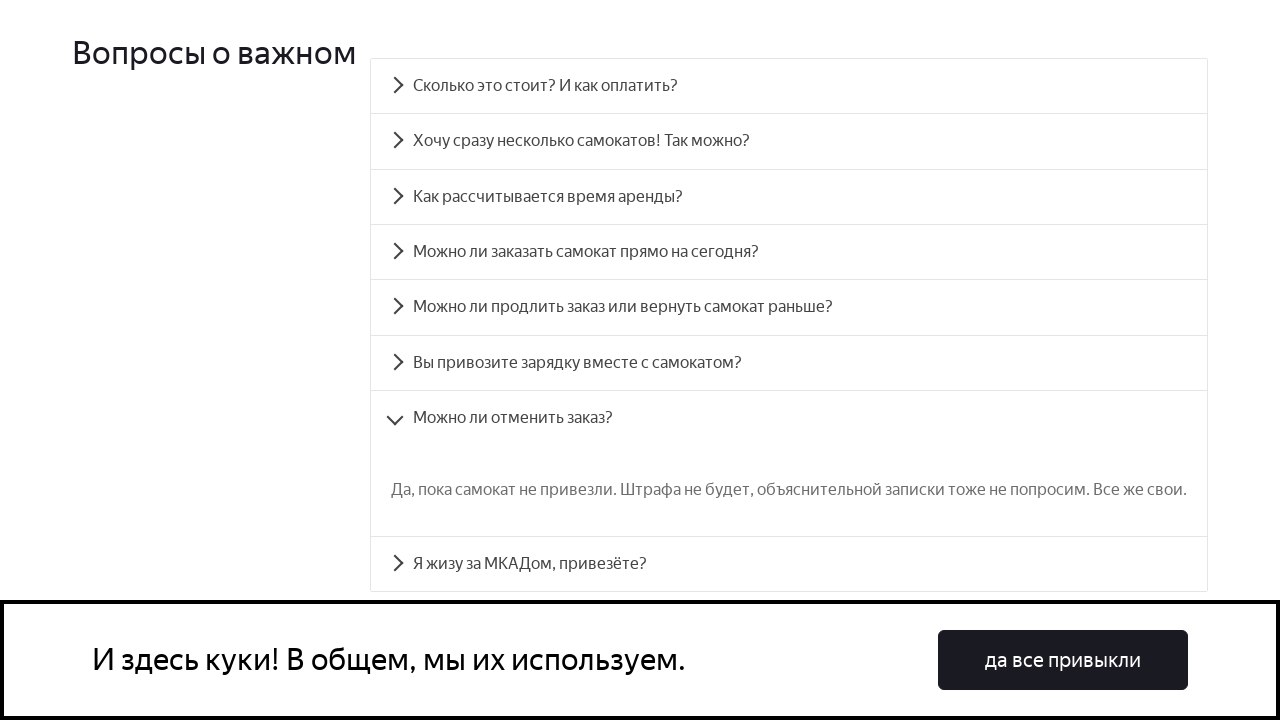

Scrolled FAQ question 8 into view
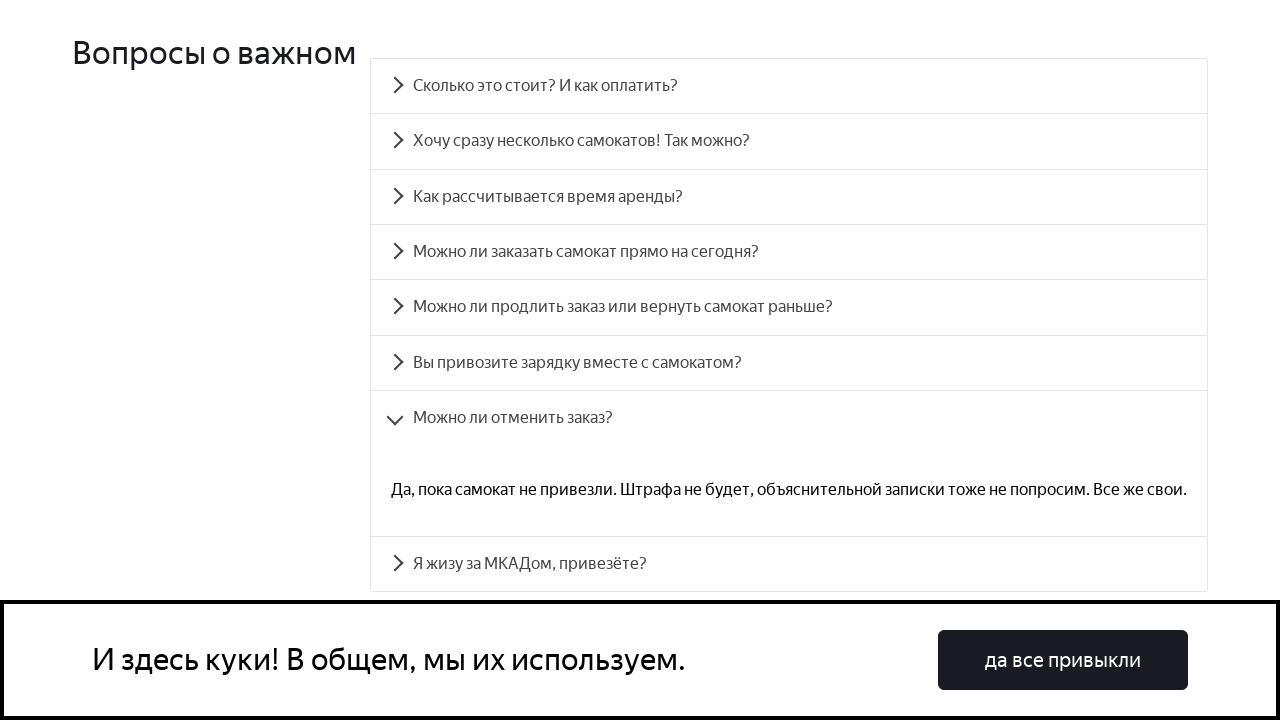

Clicked FAQ question 8 to expand accordion item at (789, 564) on div.accordion__heading >> nth=7
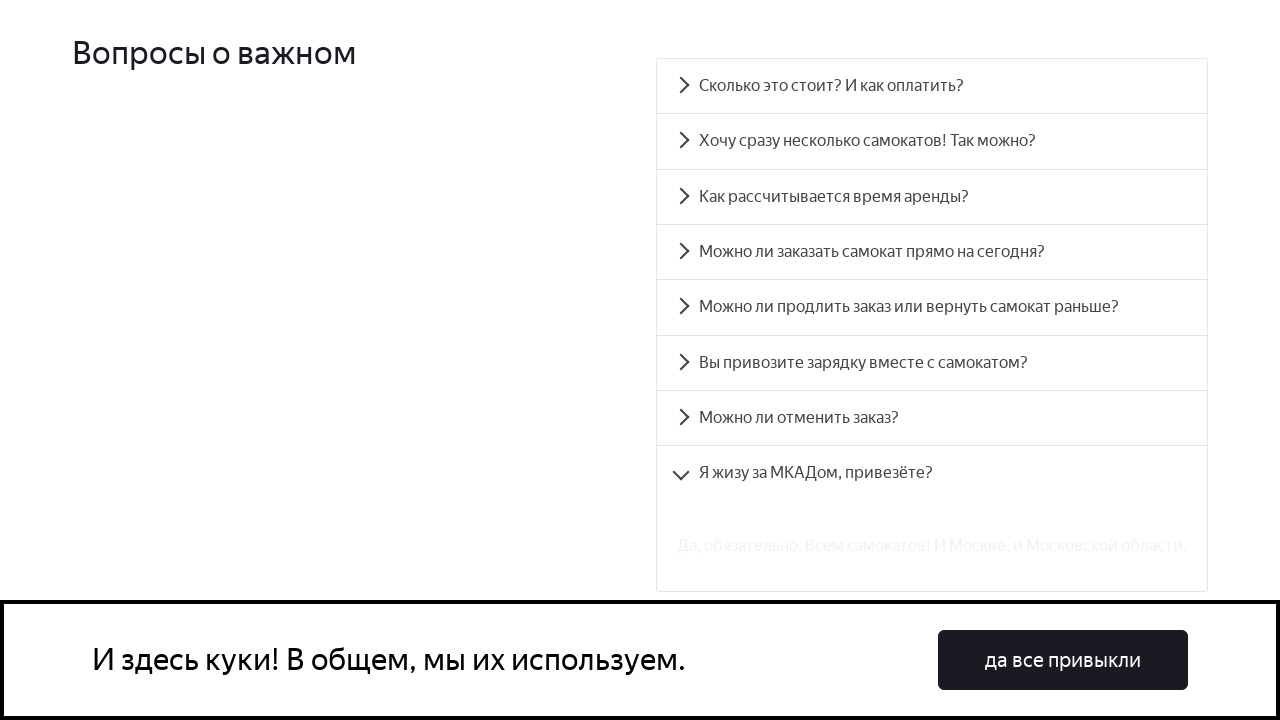

FAQ answer panel 8 became visible
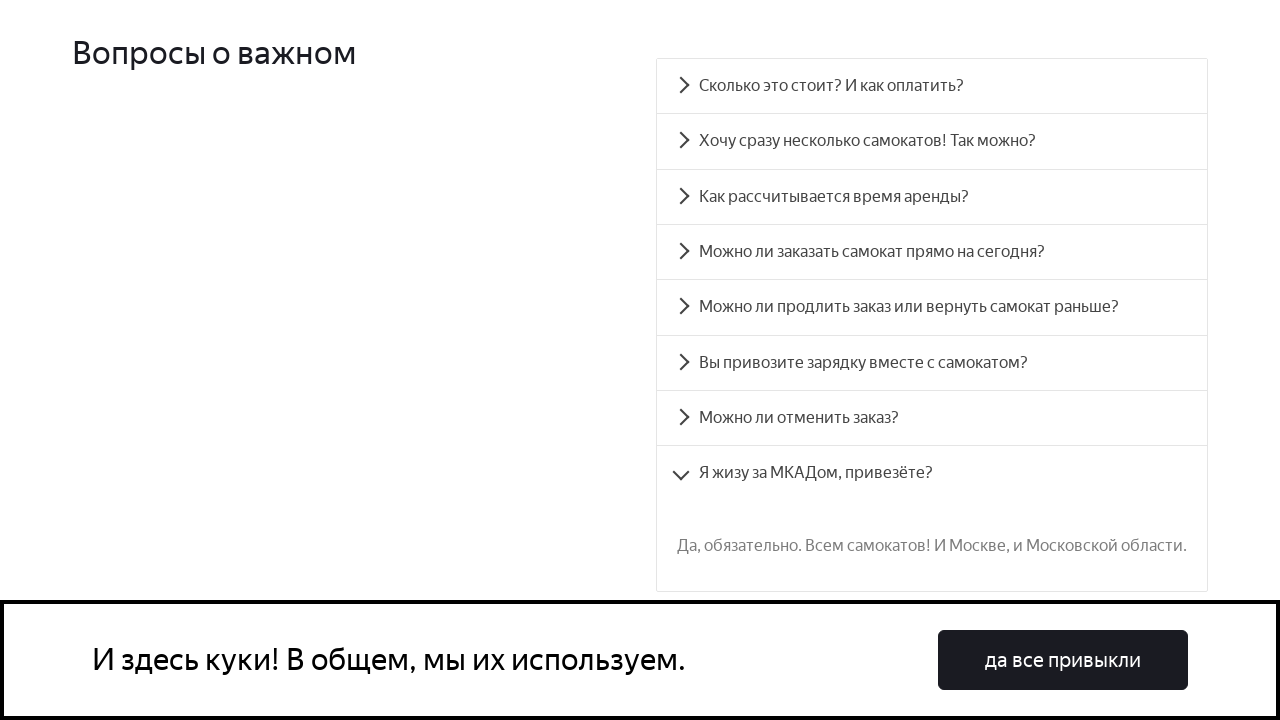

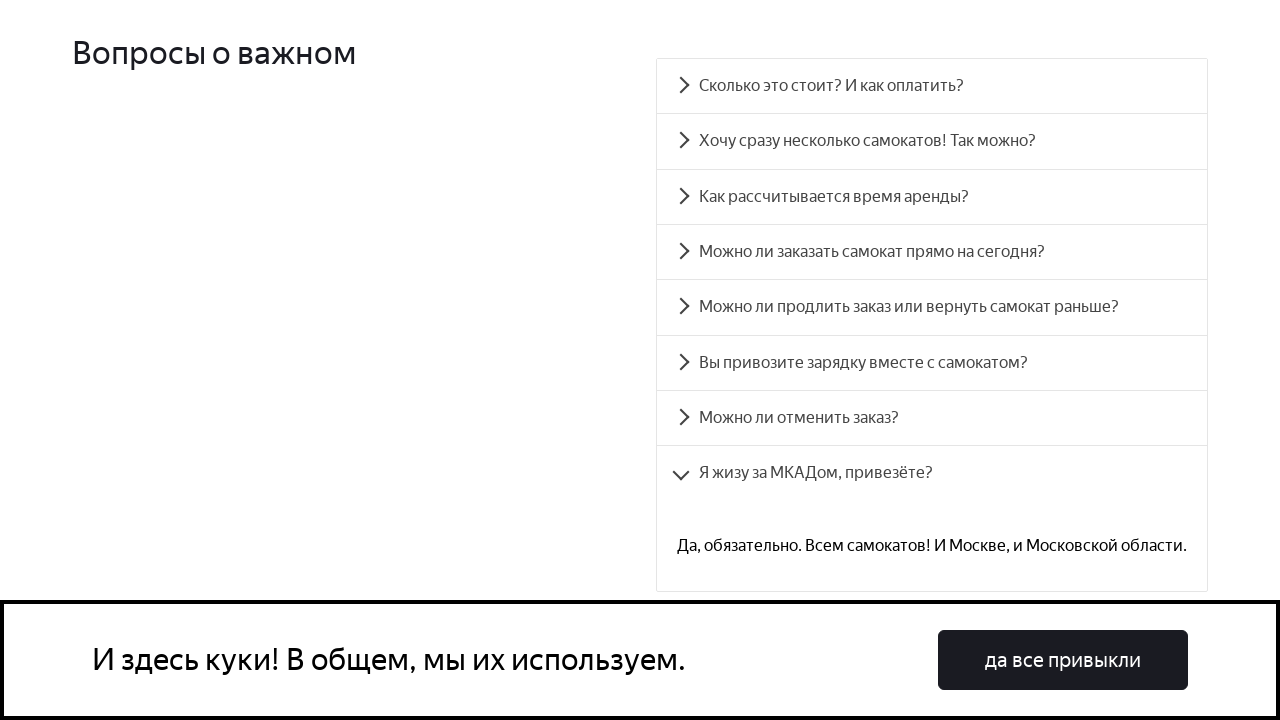